Tests browser navigation methods by navigating between two e-commerce sites (Ajio and Nykaa), using back, forward, and refresh browser controls

Starting URL: https://www.ajio.com/

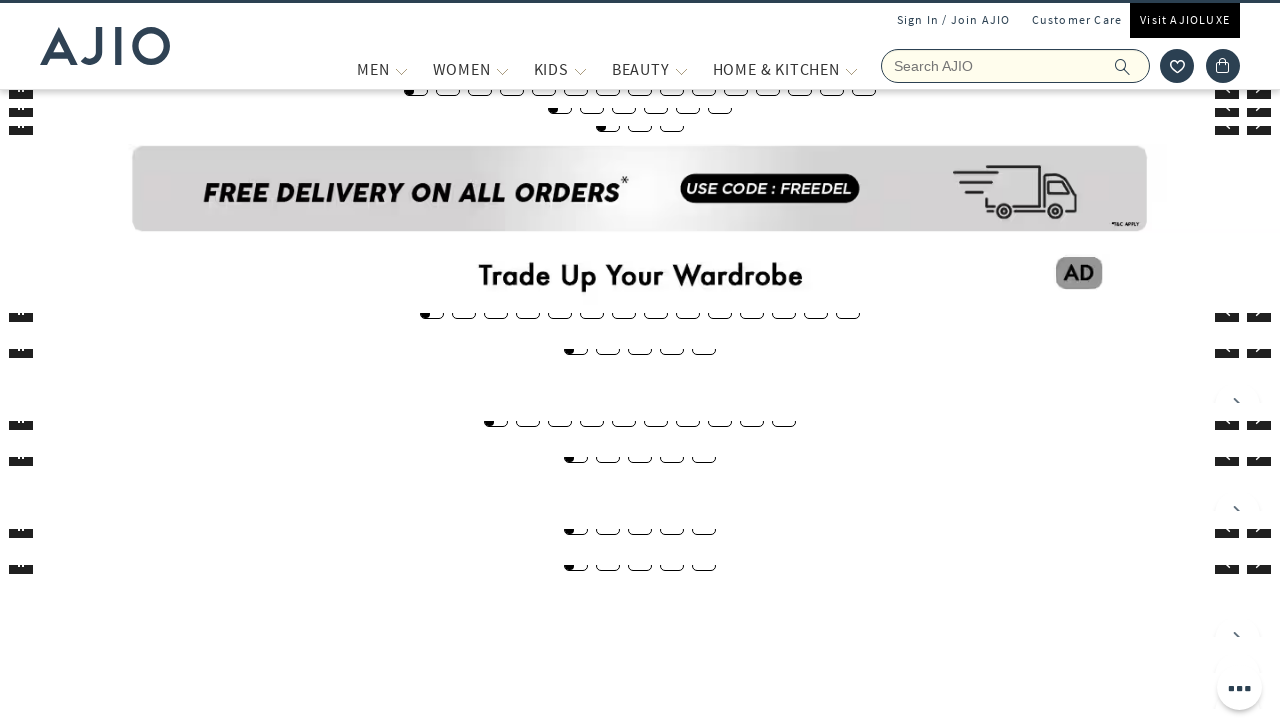

Navigated to Nykaa website
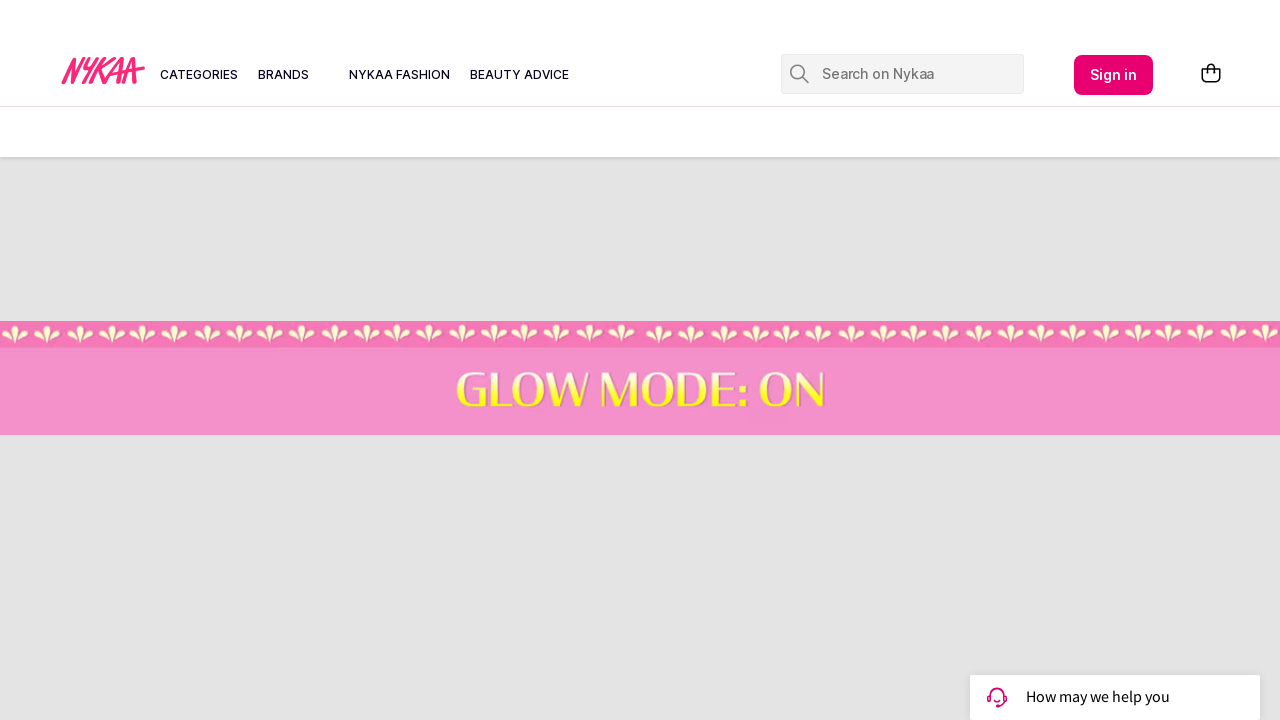

Navigated back to Ajio using browser back button
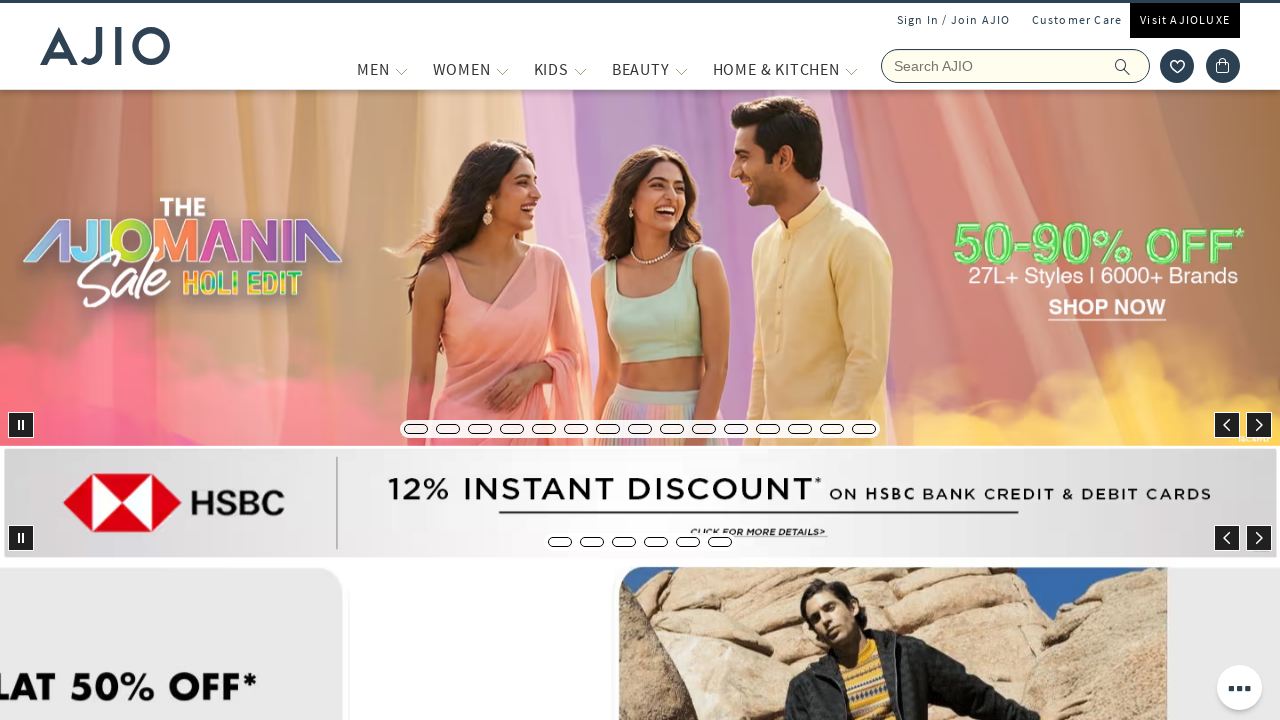

Navigated forward to Nykaa using browser forward button
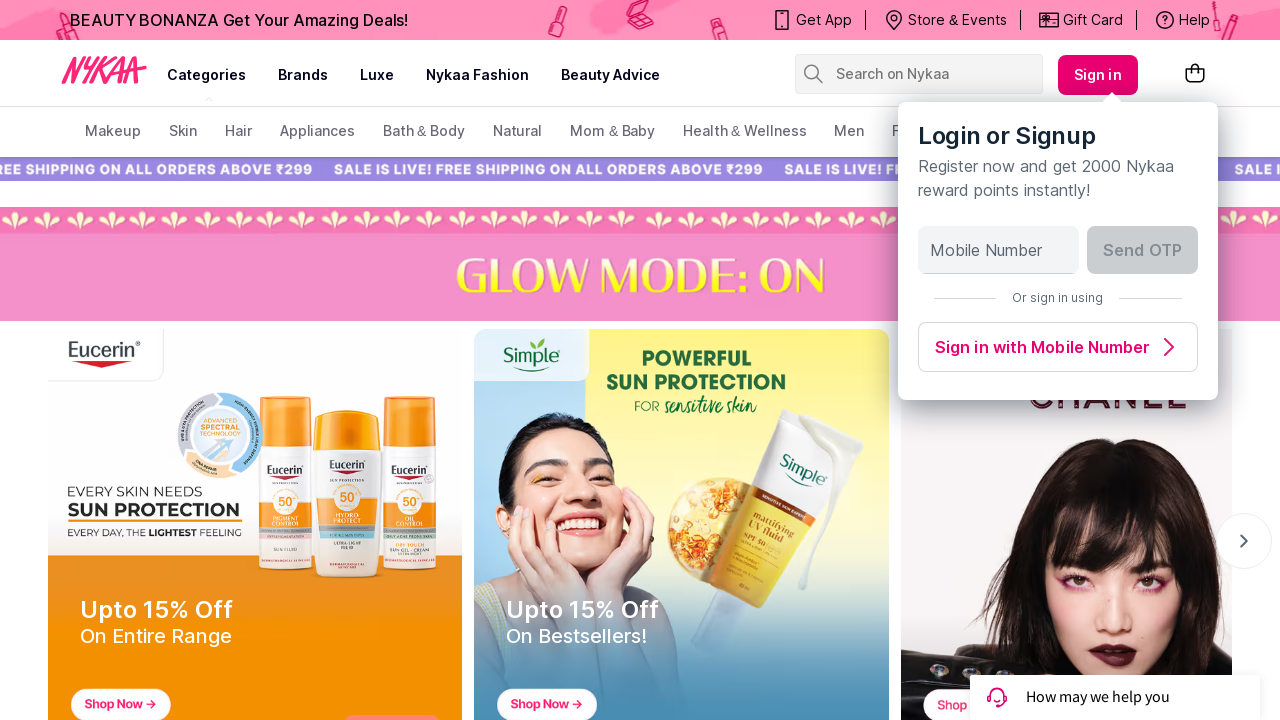

Refreshed the current page
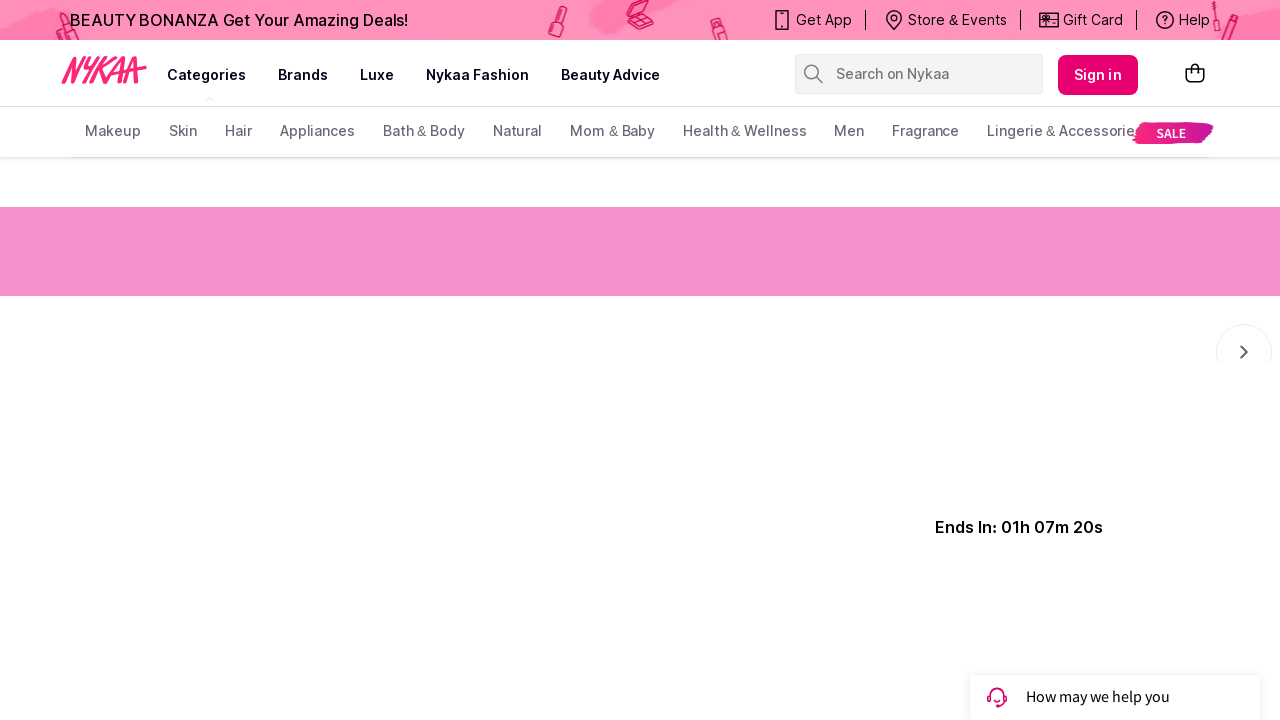

Page fully loaded after refresh (DOM content loaded)
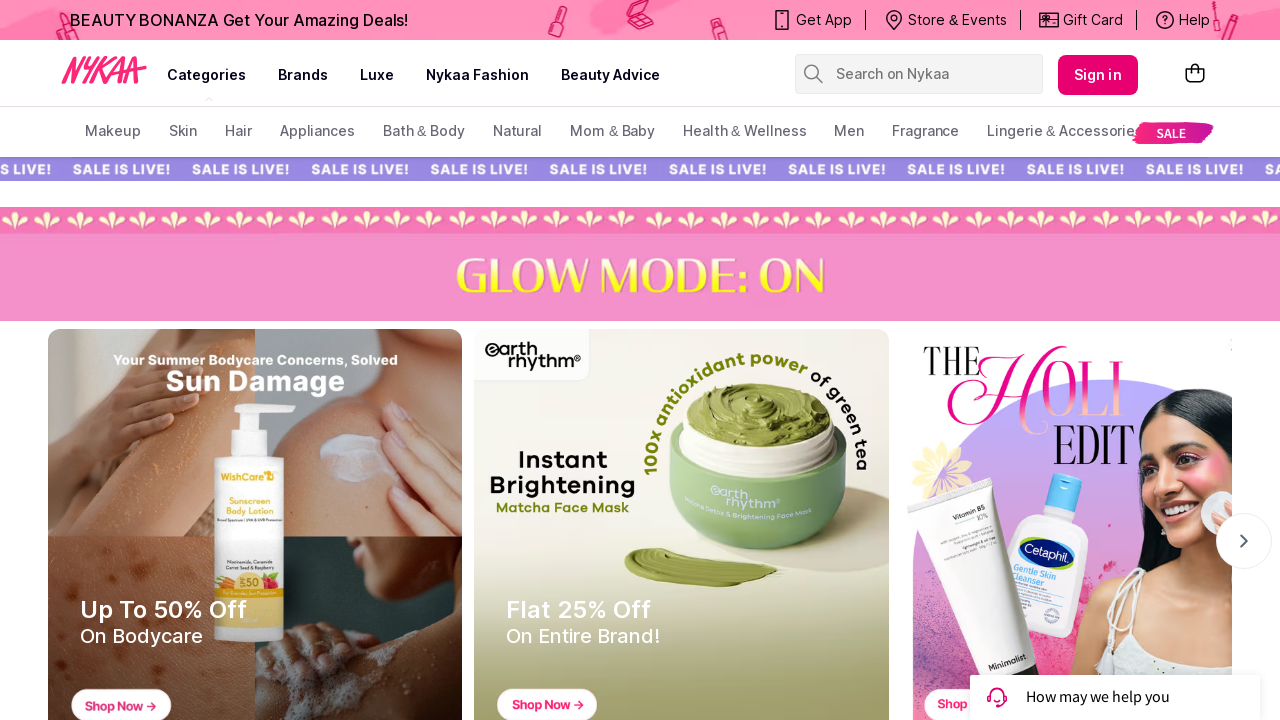

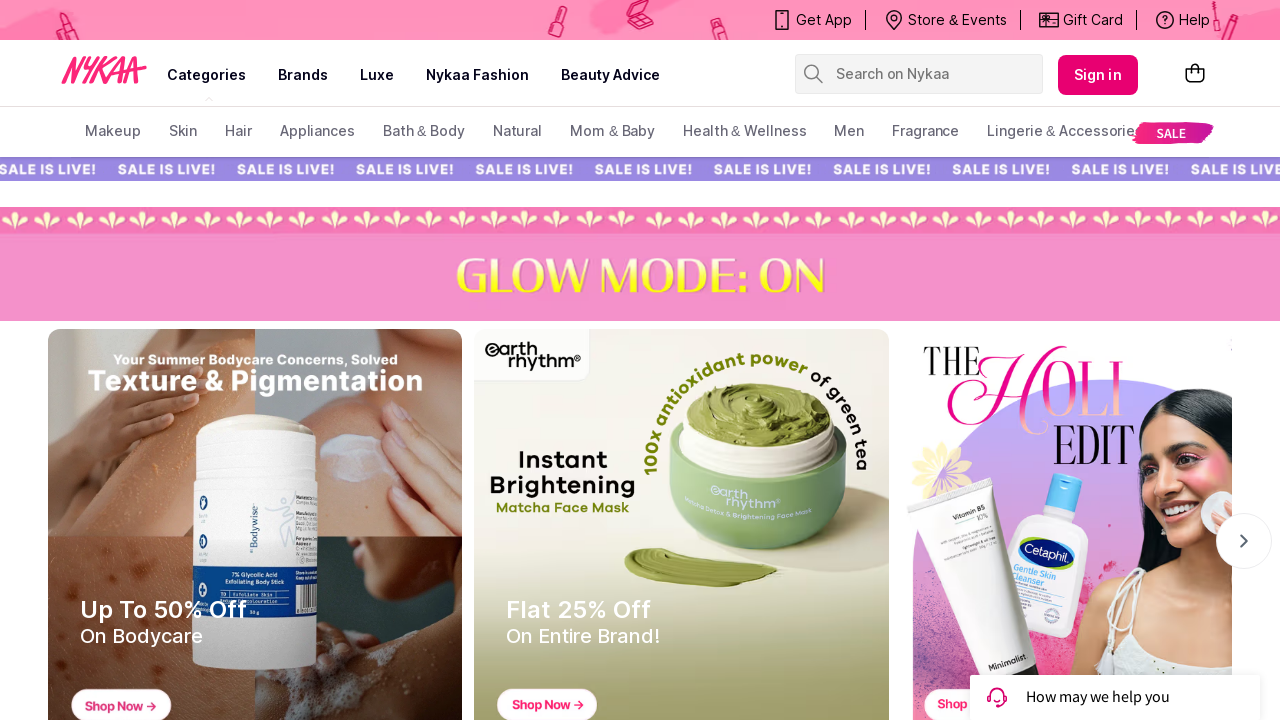